Tests static dropdown selection functionality by selecting options using three different methods: by visible text, by index, and by value

Starting URL: https://rahulshettyacademy.com/AutomationPractice/

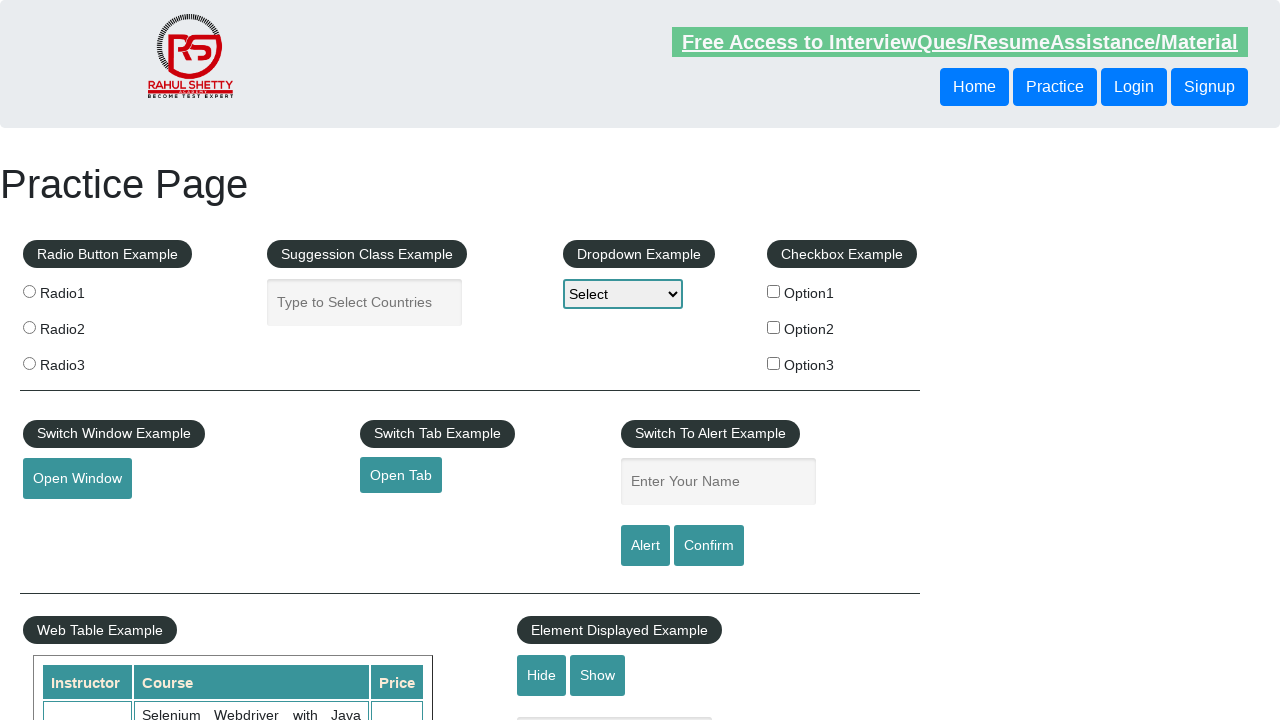

Selected dropdown option by visible text 'Option3' on select#dropdown-class-example
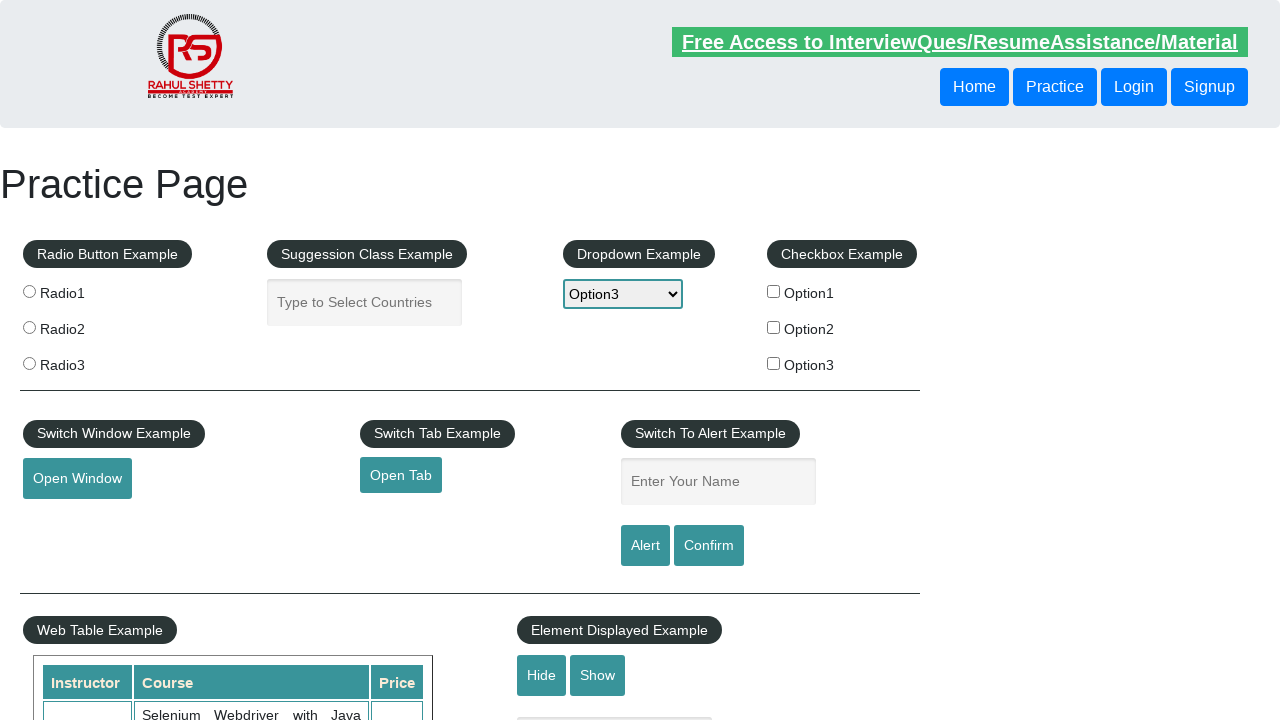

Selected dropdown option by index 2 on select#dropdown-class-example
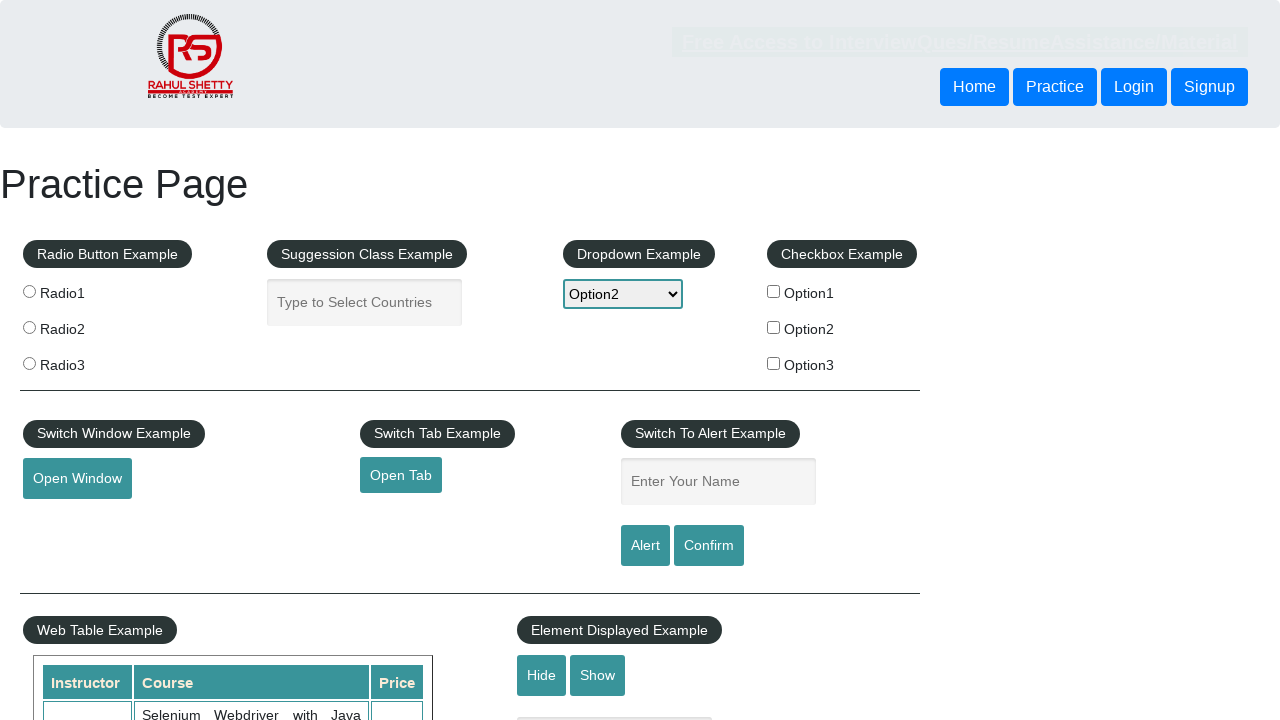

Selected dropdown option by value 'option1' on select#dropdown-class-example
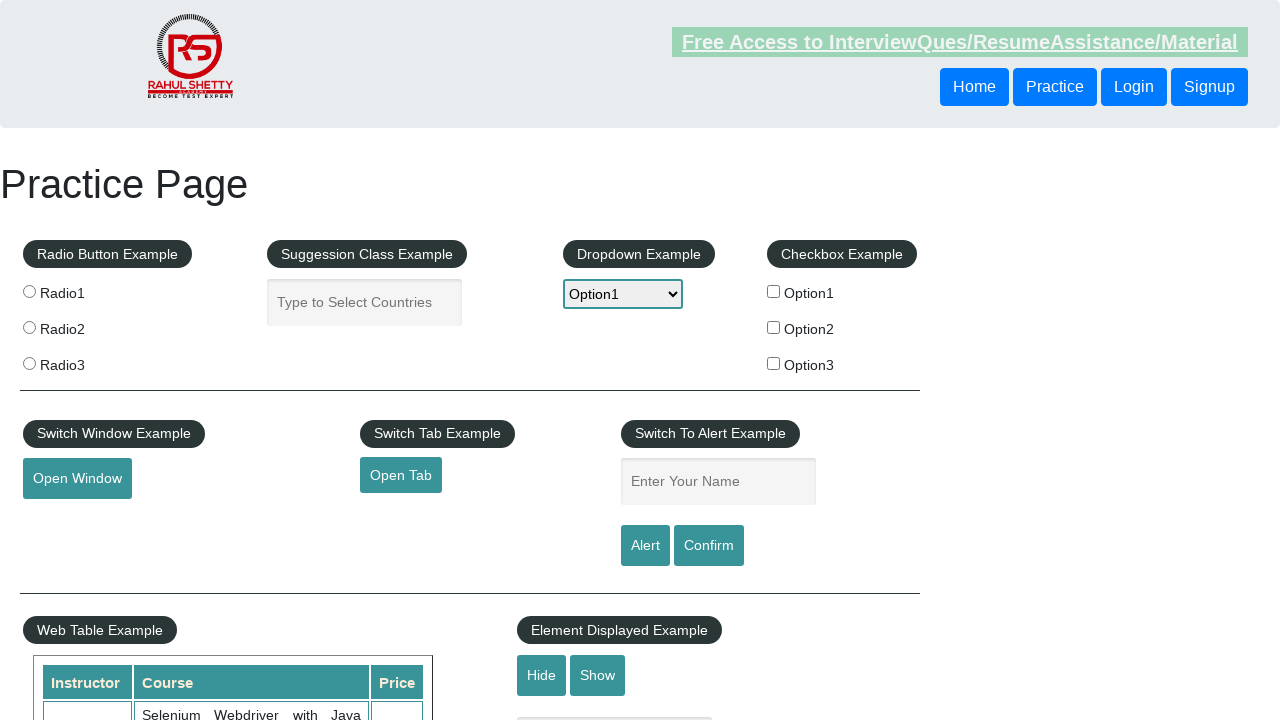

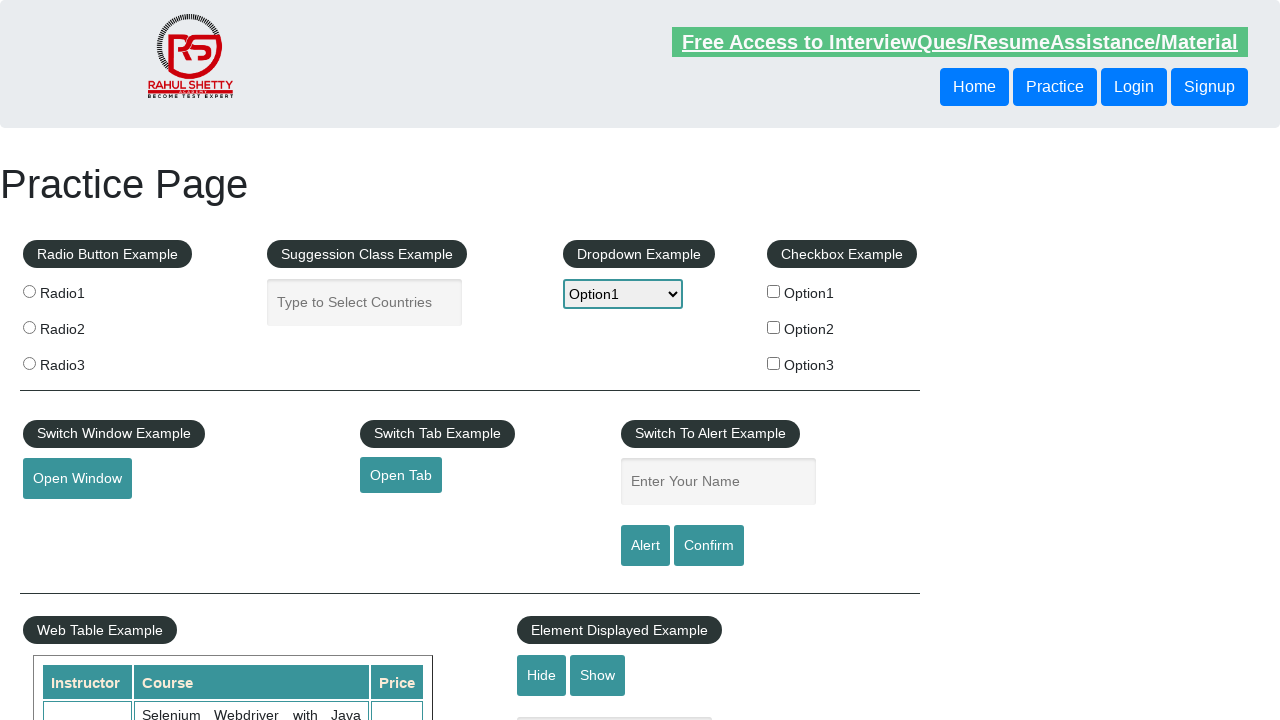